Navigates to a volleyball sports betting page on livescorebet.com and verifies the page loads by checking the title

Starting URL: https://www.livescorebet.com/nl-nl/sports/volleybal/SBTC1_19

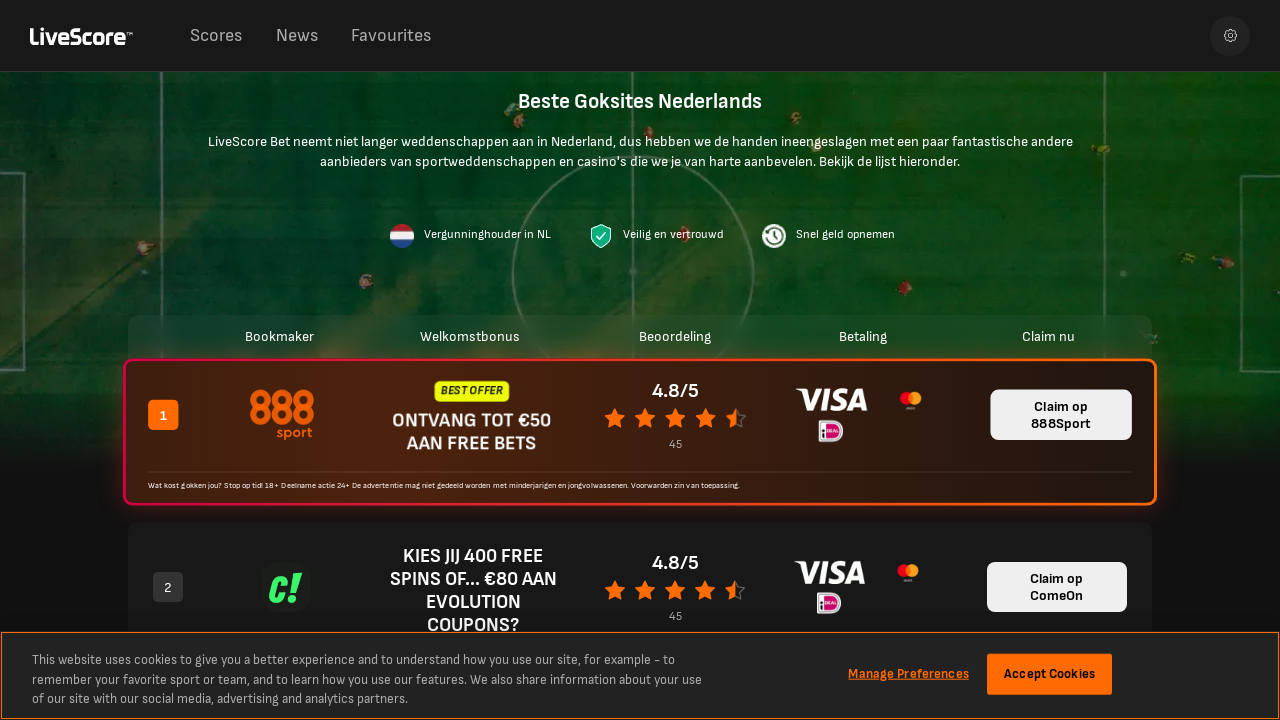

Waited for page to reach domcontentloaded state
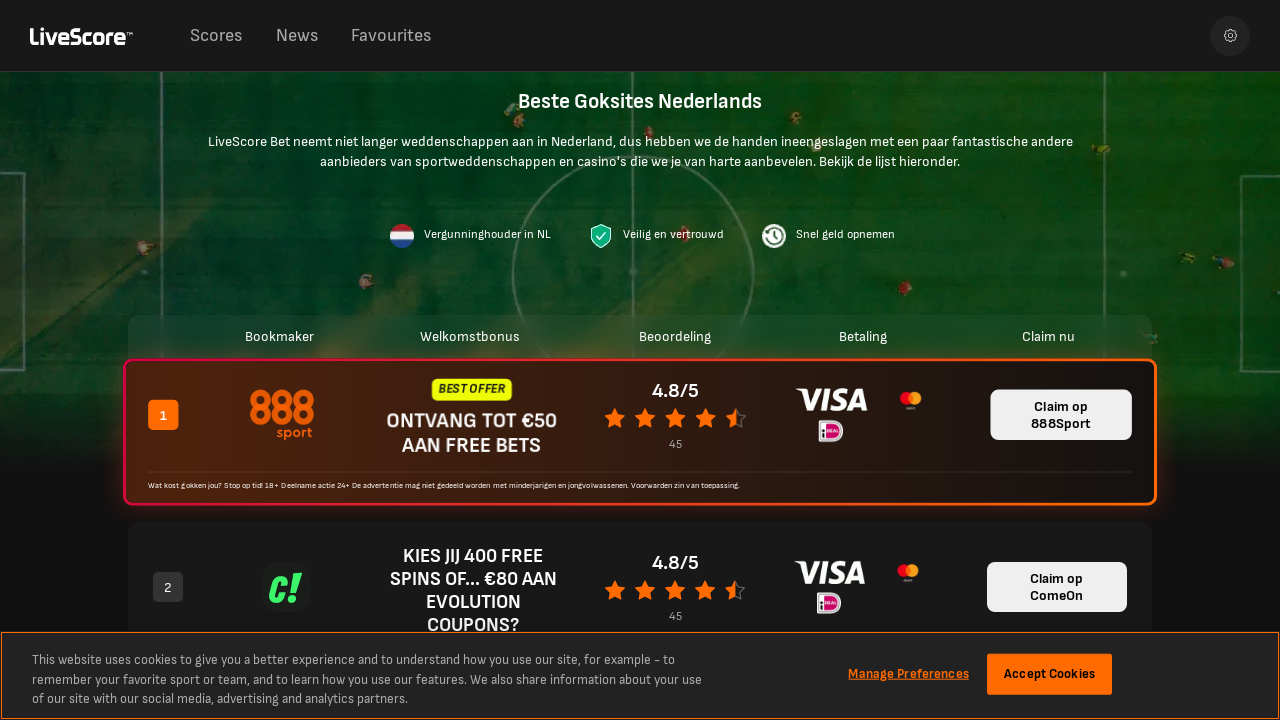

Retrieved page title: 'Online Goksites Nederland'
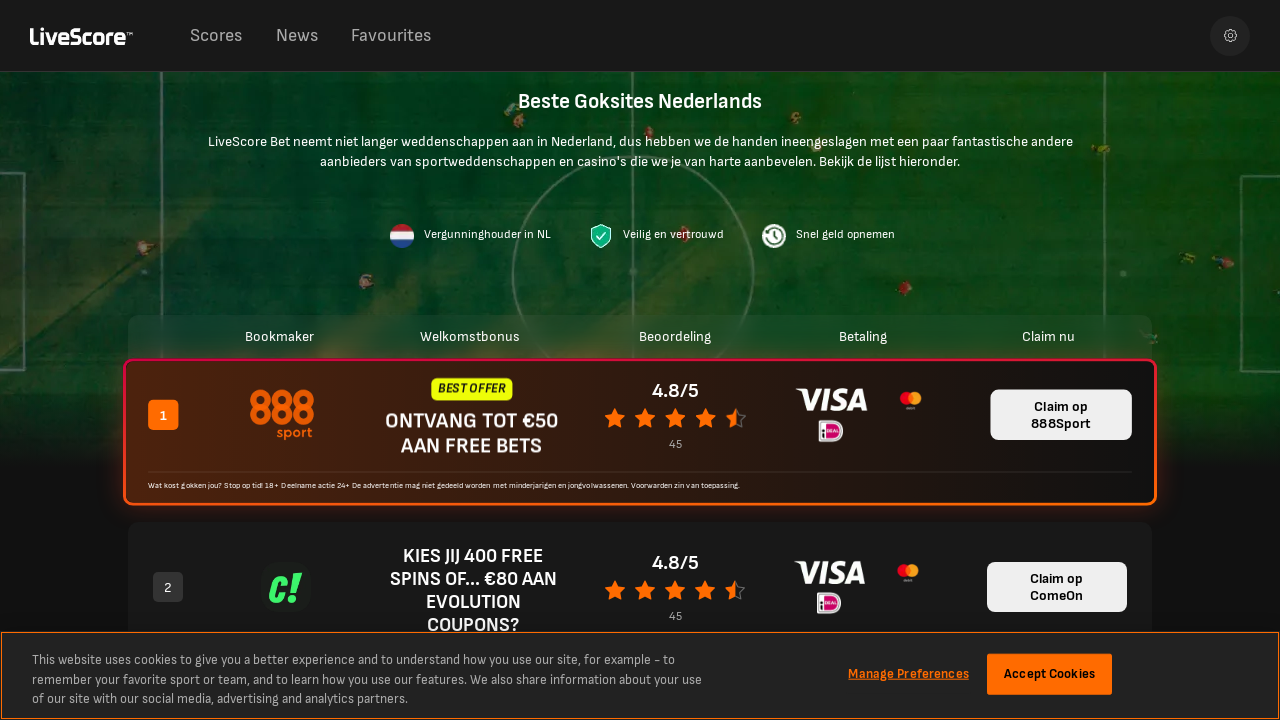

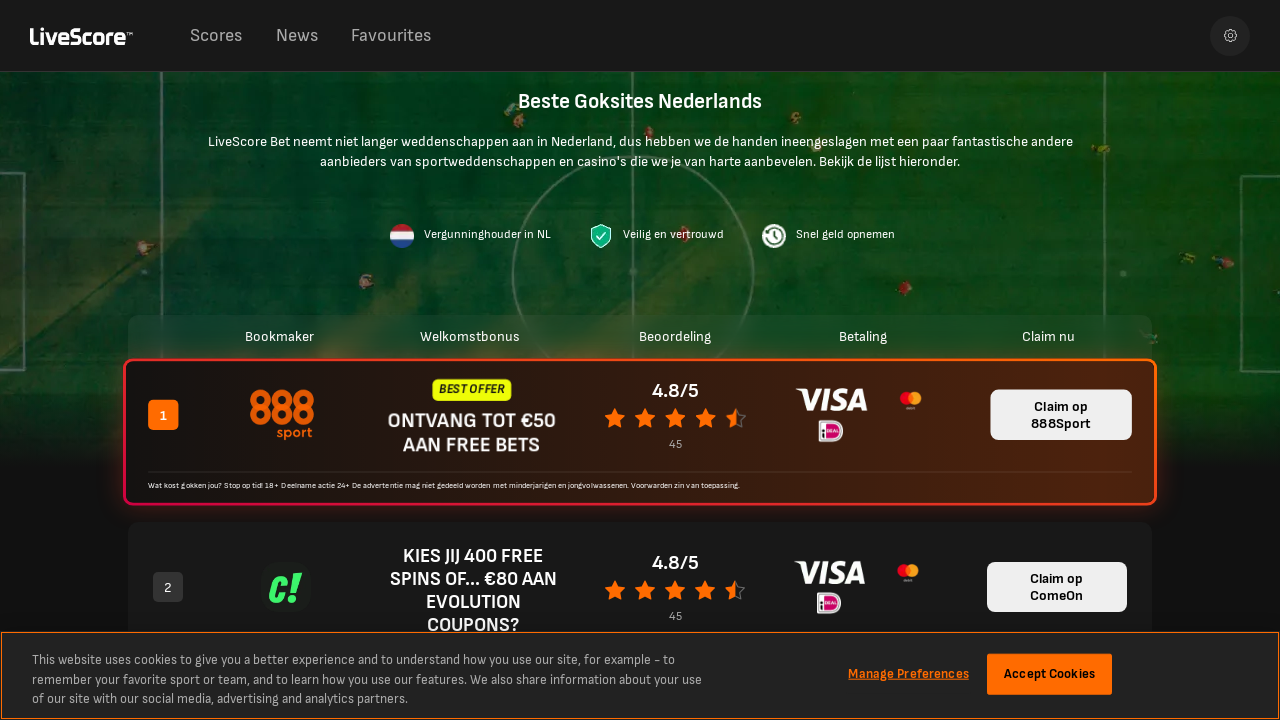